Navigates to a practice page and interacts with a table element to verify its structure by counting rows and columns

Starting URL: http://www.qaclickacademy.com/practice.php

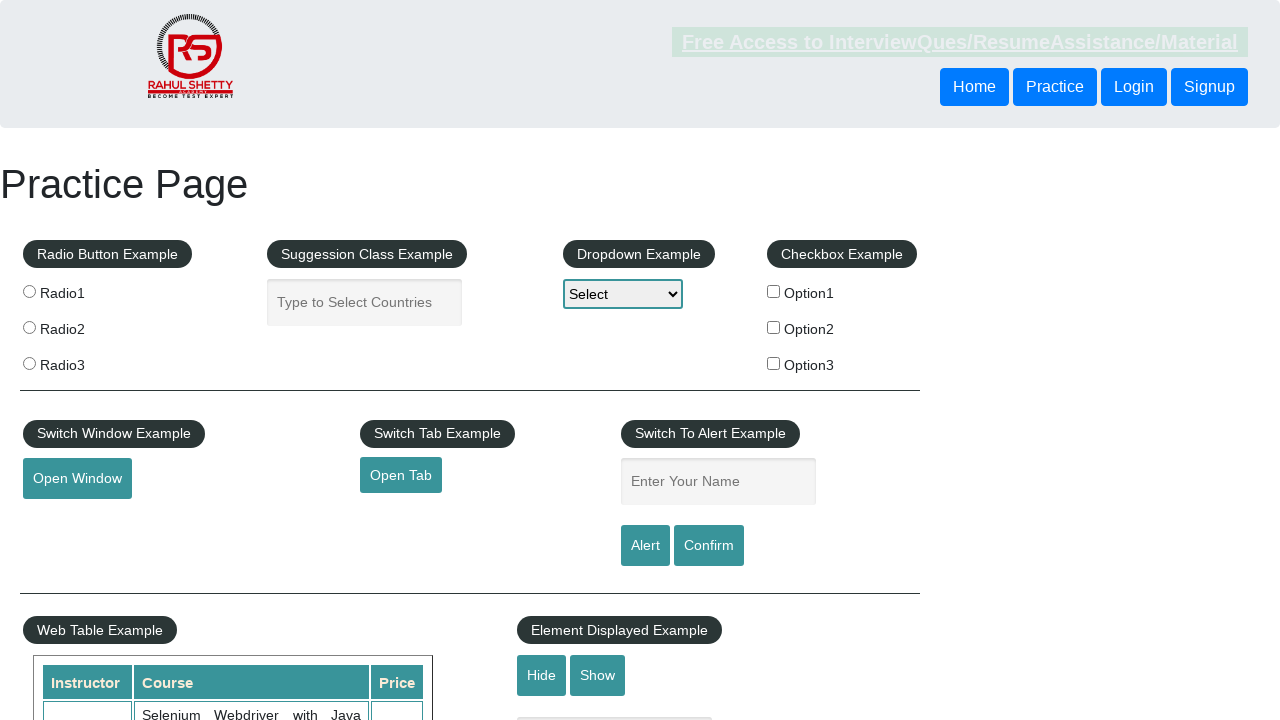

Waited for table element with id 'product' to load
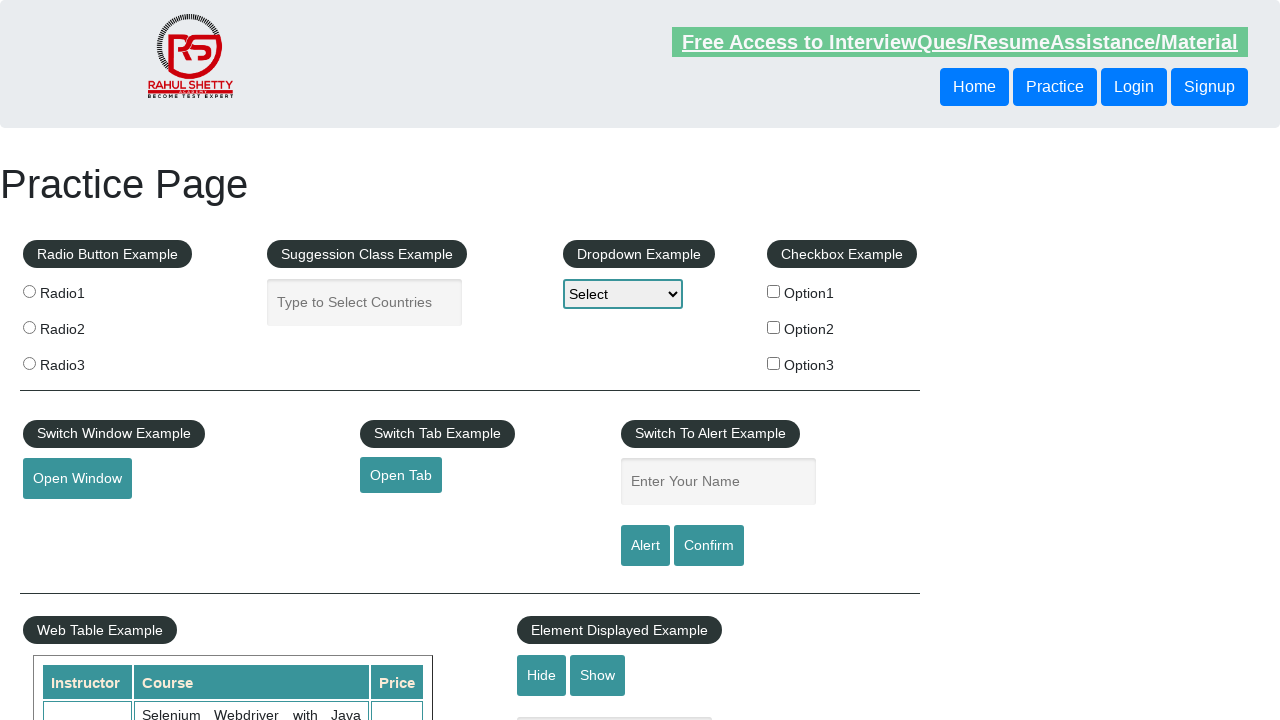

Located the table element with id 'product'
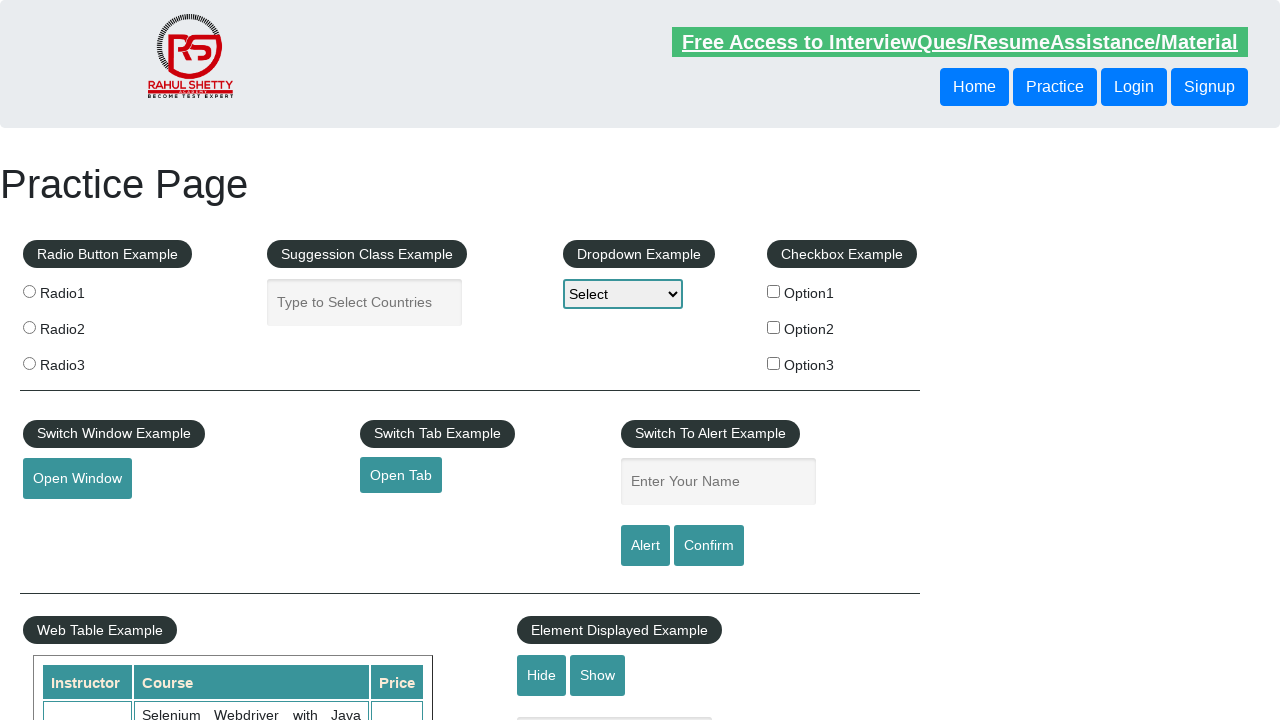

Counted table rows: 21 rows found
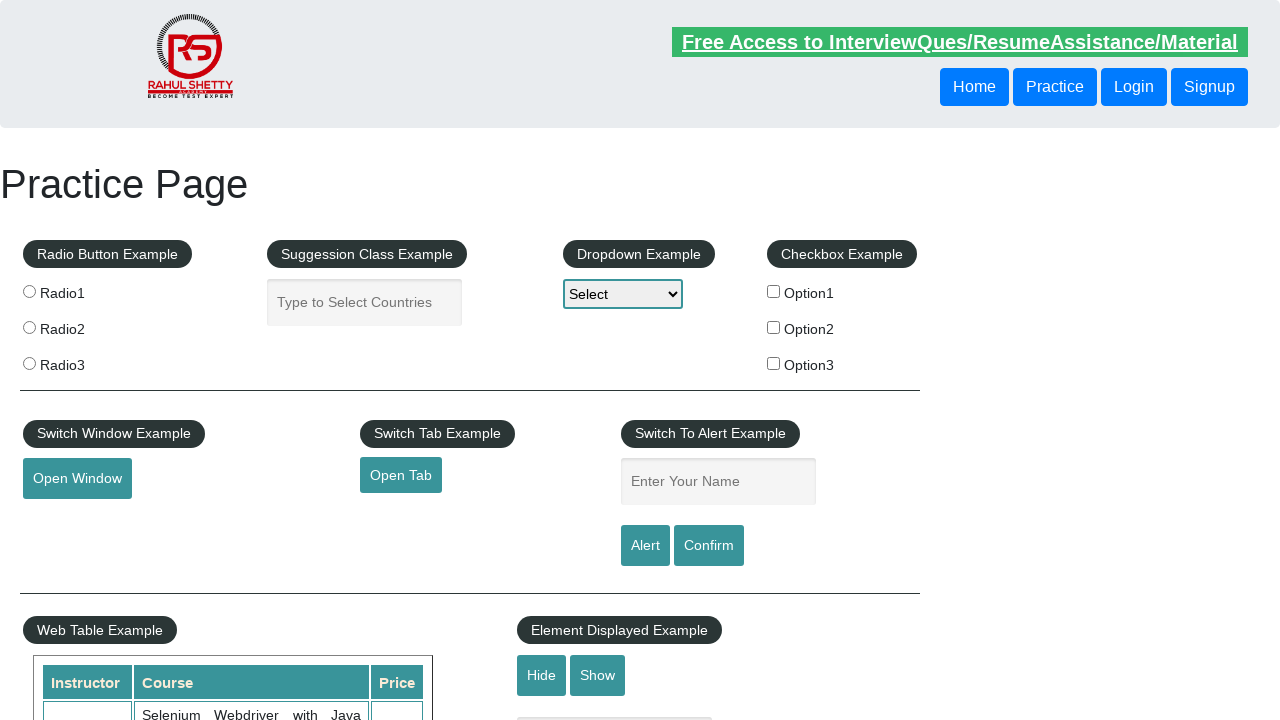

Counted table columns: 3 columns found
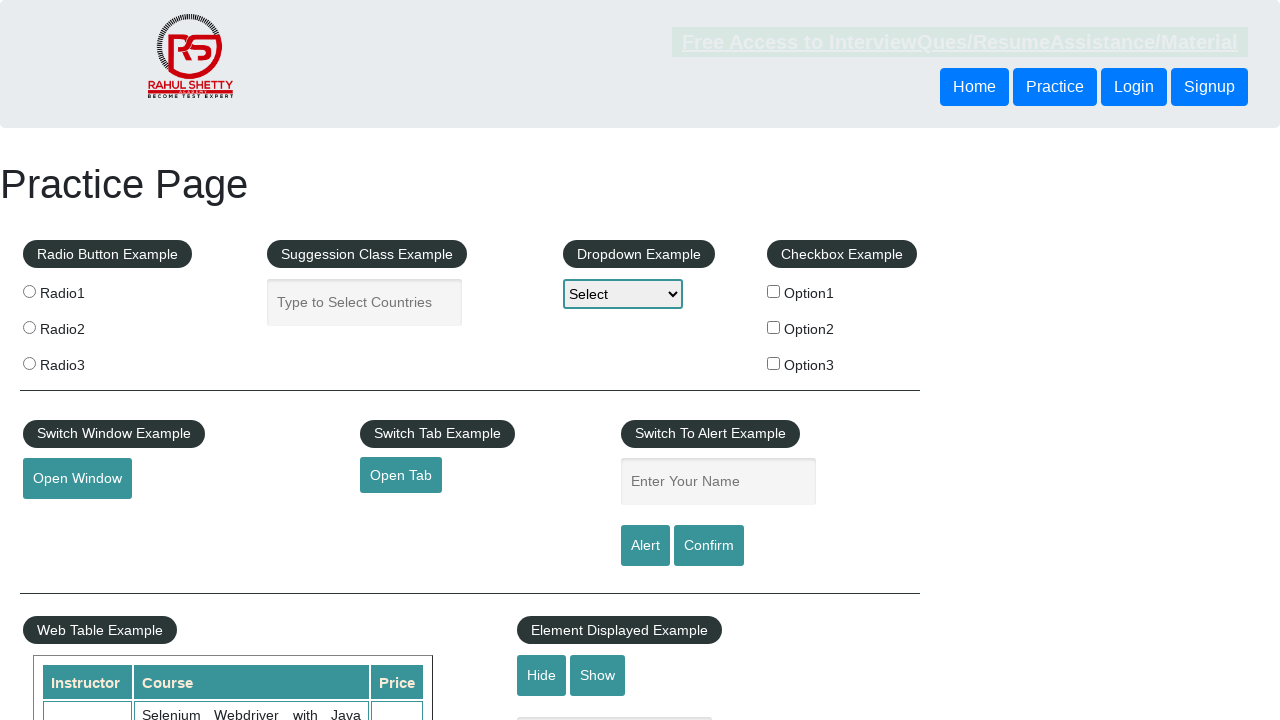

Retrieved all cells from row 3 of the table
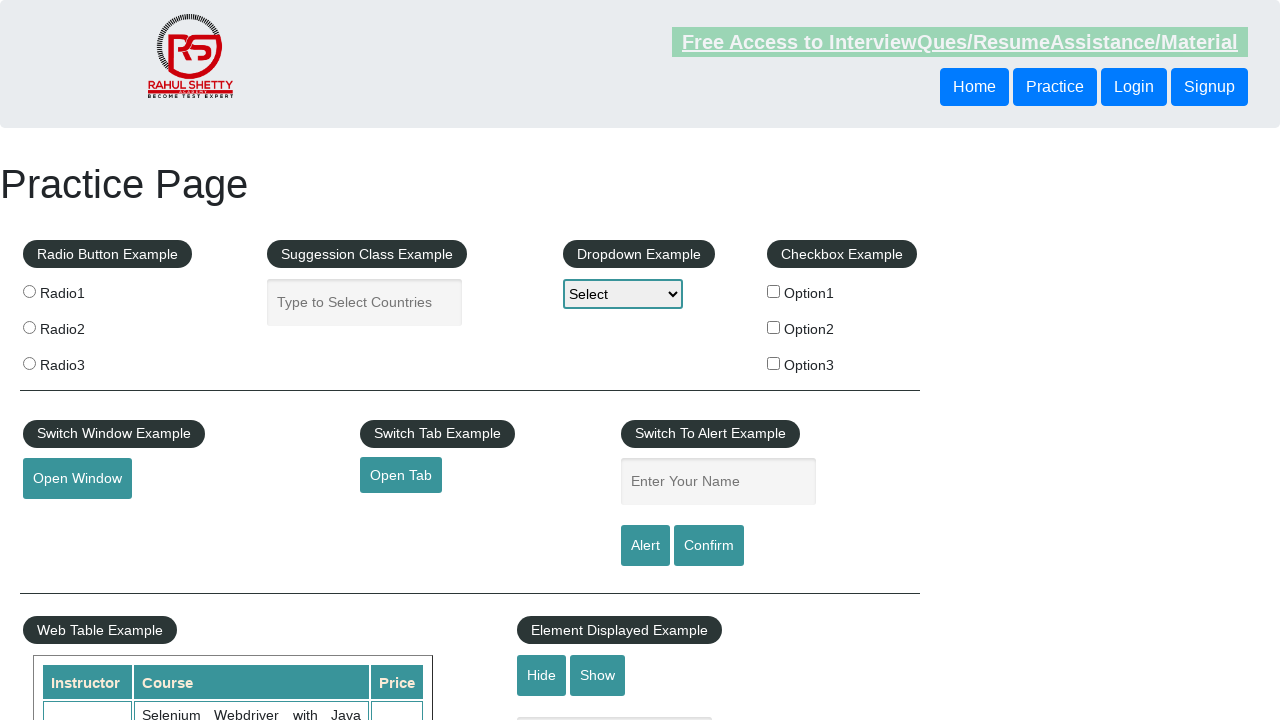

Extracted content from row 3, column 1: 'Rahul Shetty'
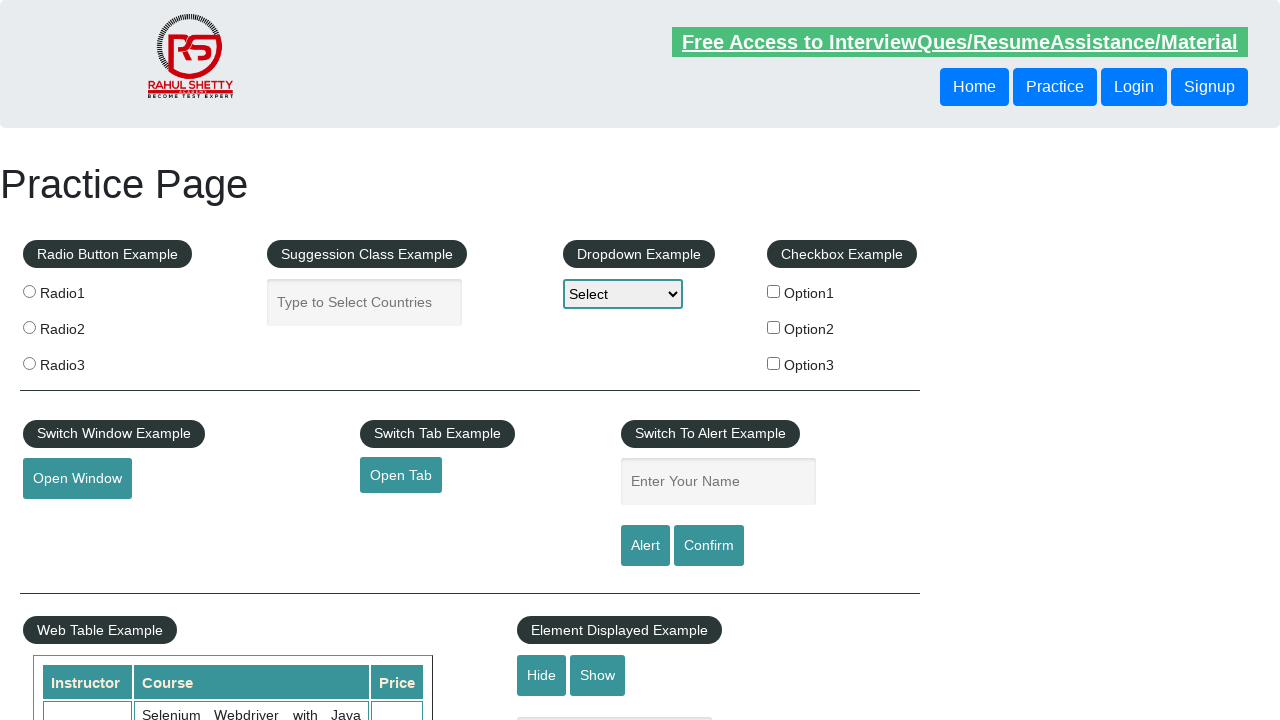

Extracted content from row 3, column 2: 'Learn SQL in Practical + Database Testing from Scratch'
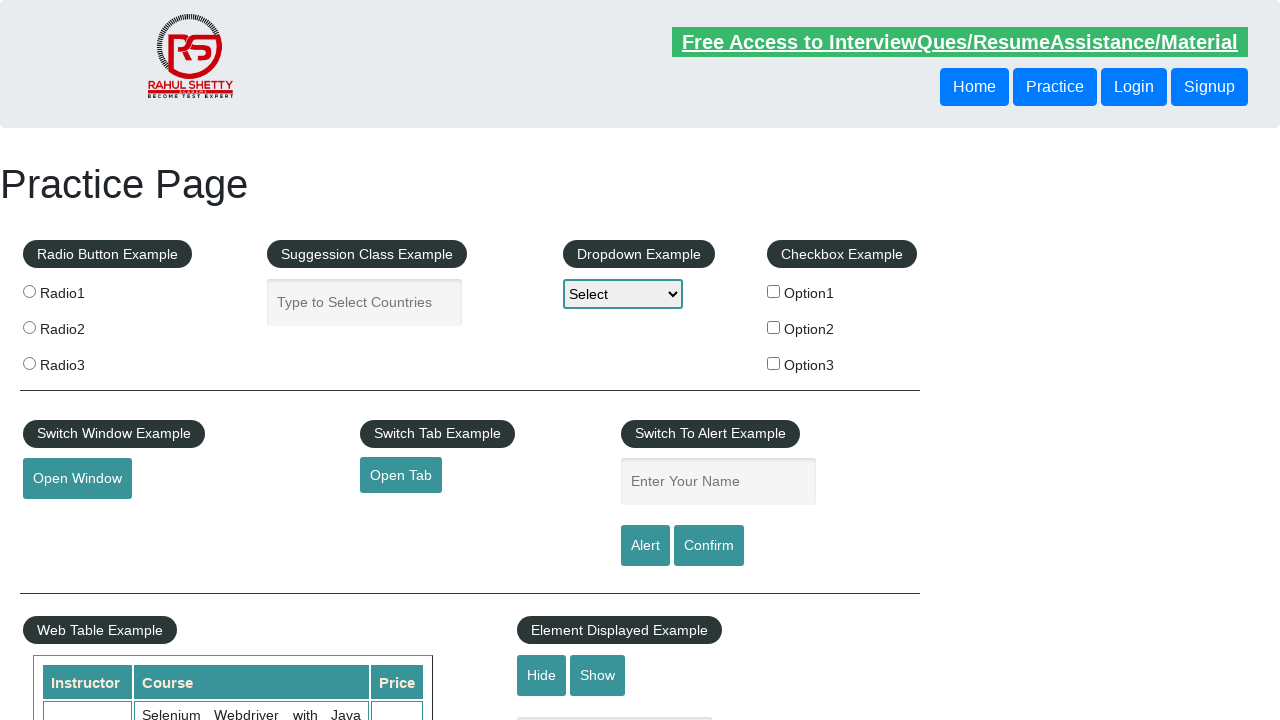

Extracted content from row 3, column 3: '25'
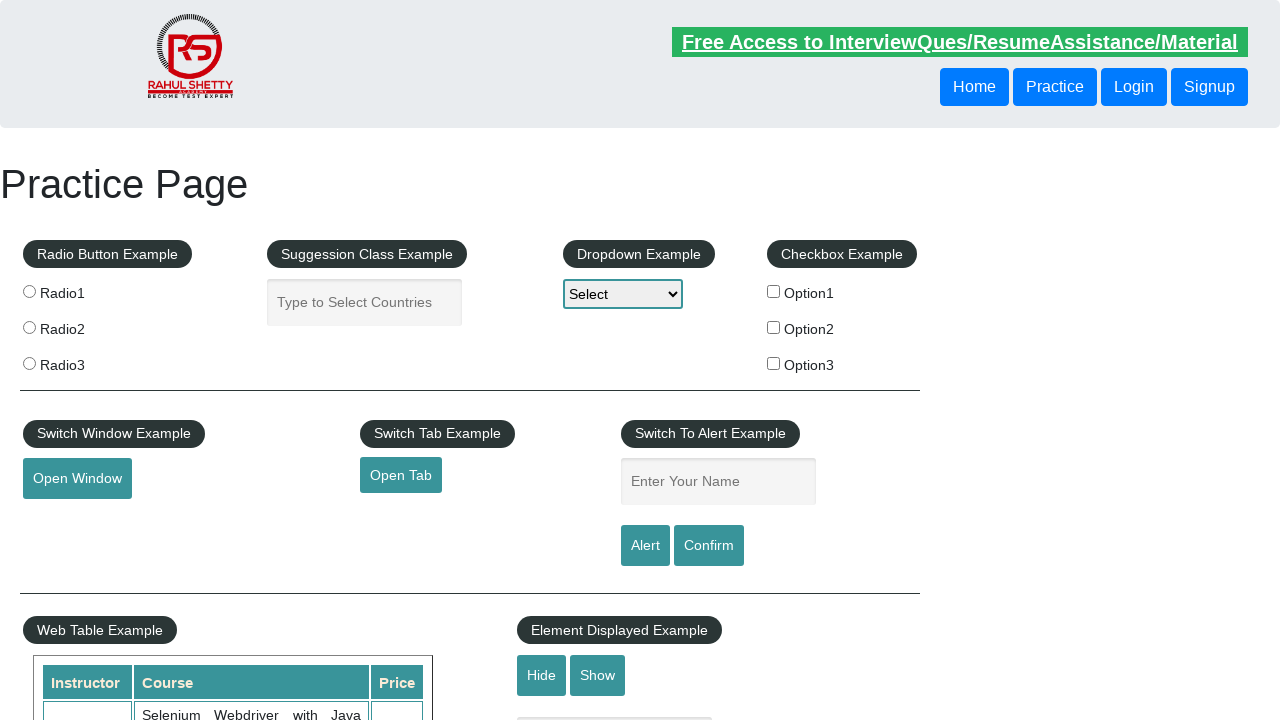

Extracted content from row 3, column 4: 'Dwayne'
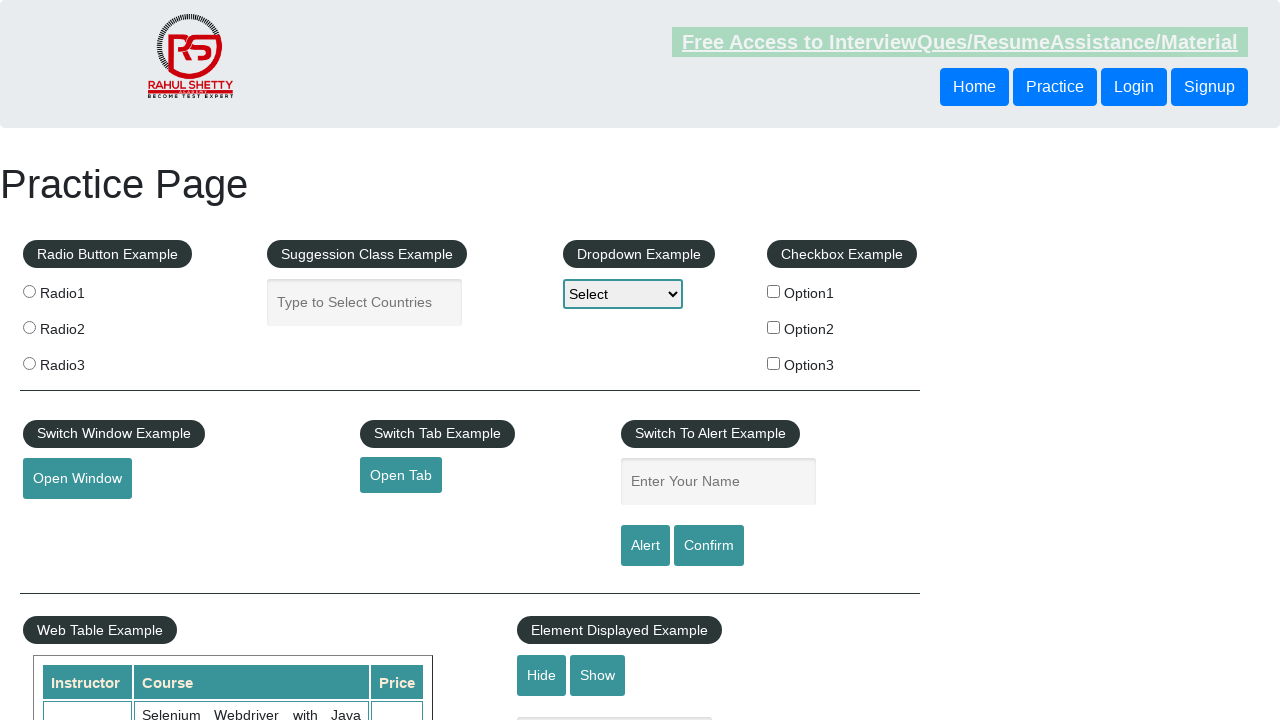

Extracted content from row 3, column 5: 'Manager'
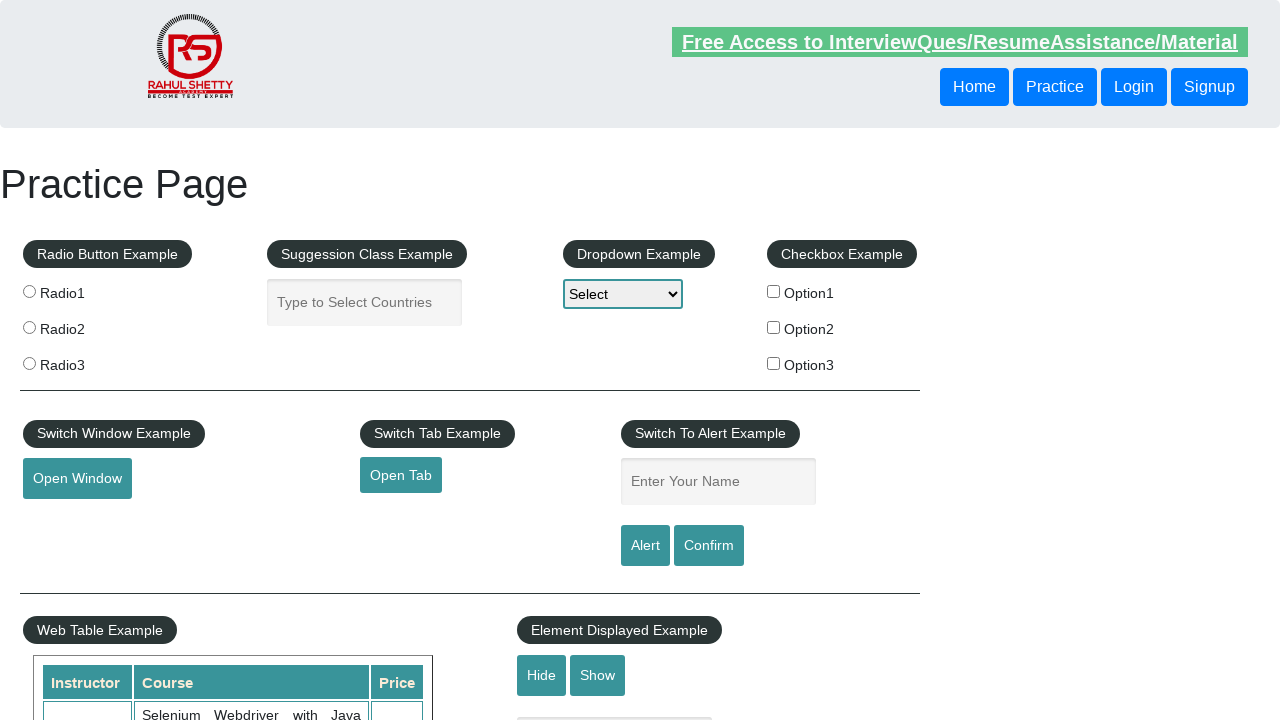

Extracted content from row 3, column 6: 'Kolkata'
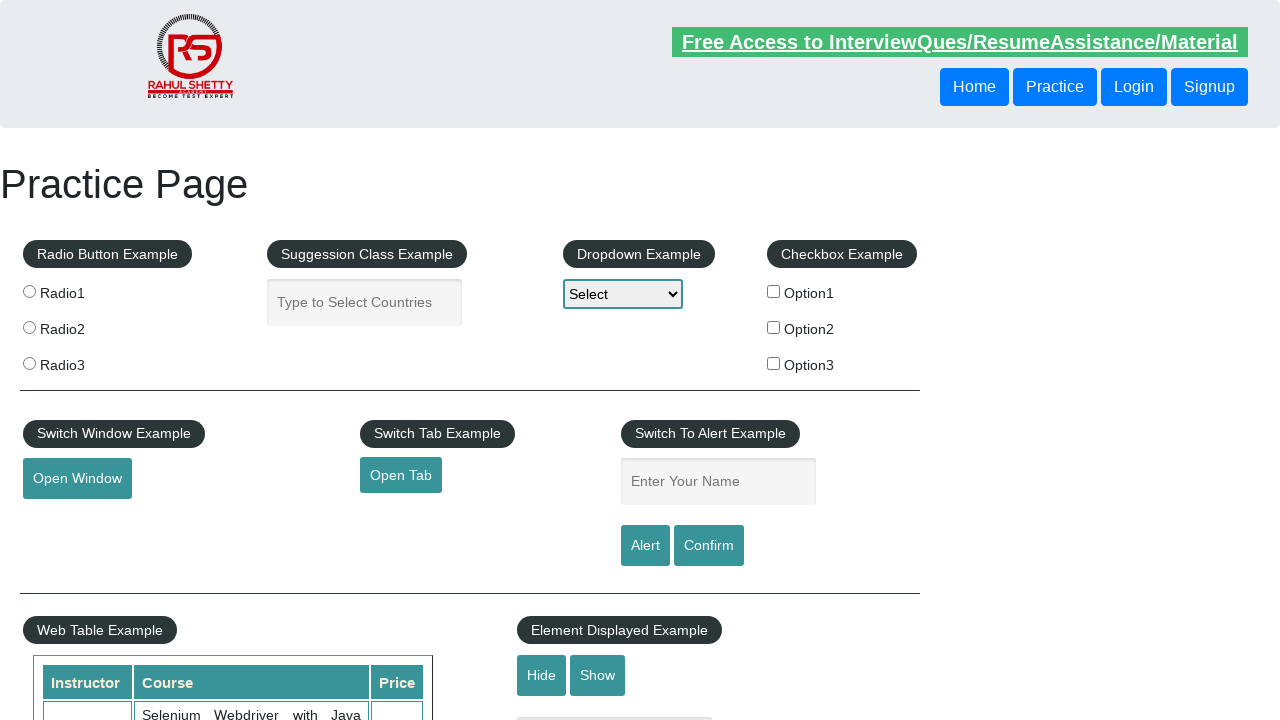

Extracted content from row 3, column 7: '48'
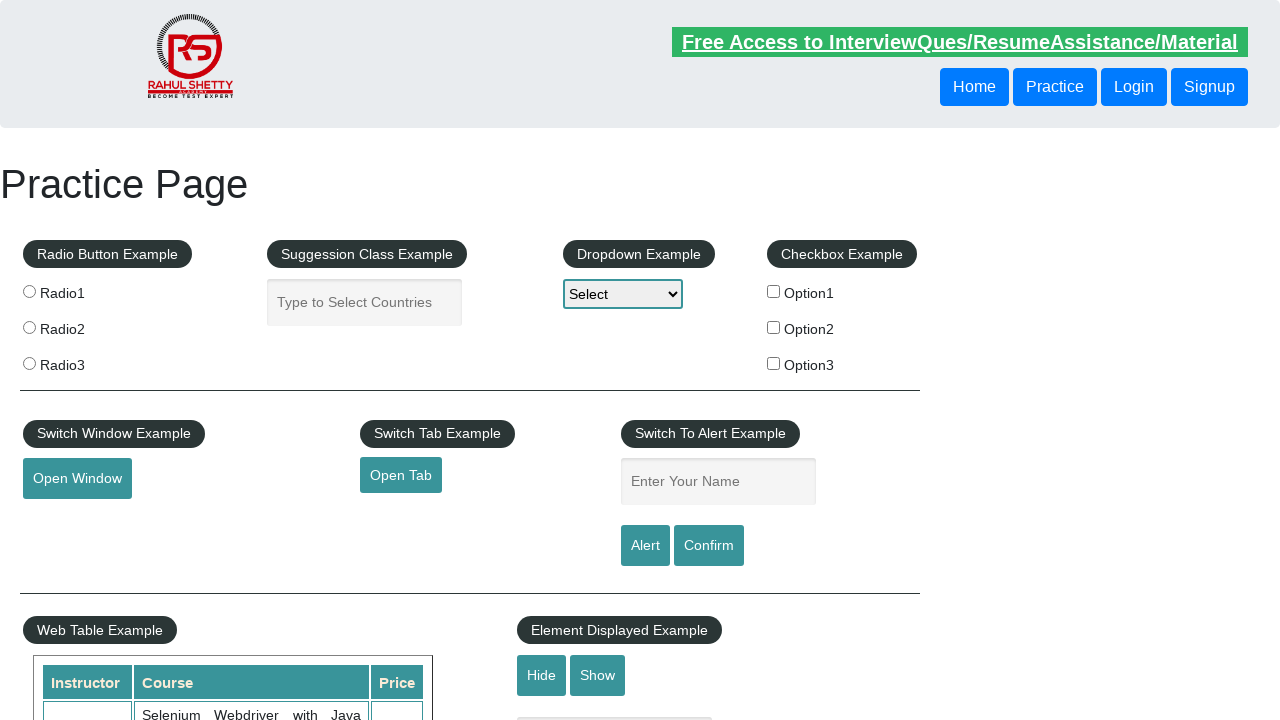

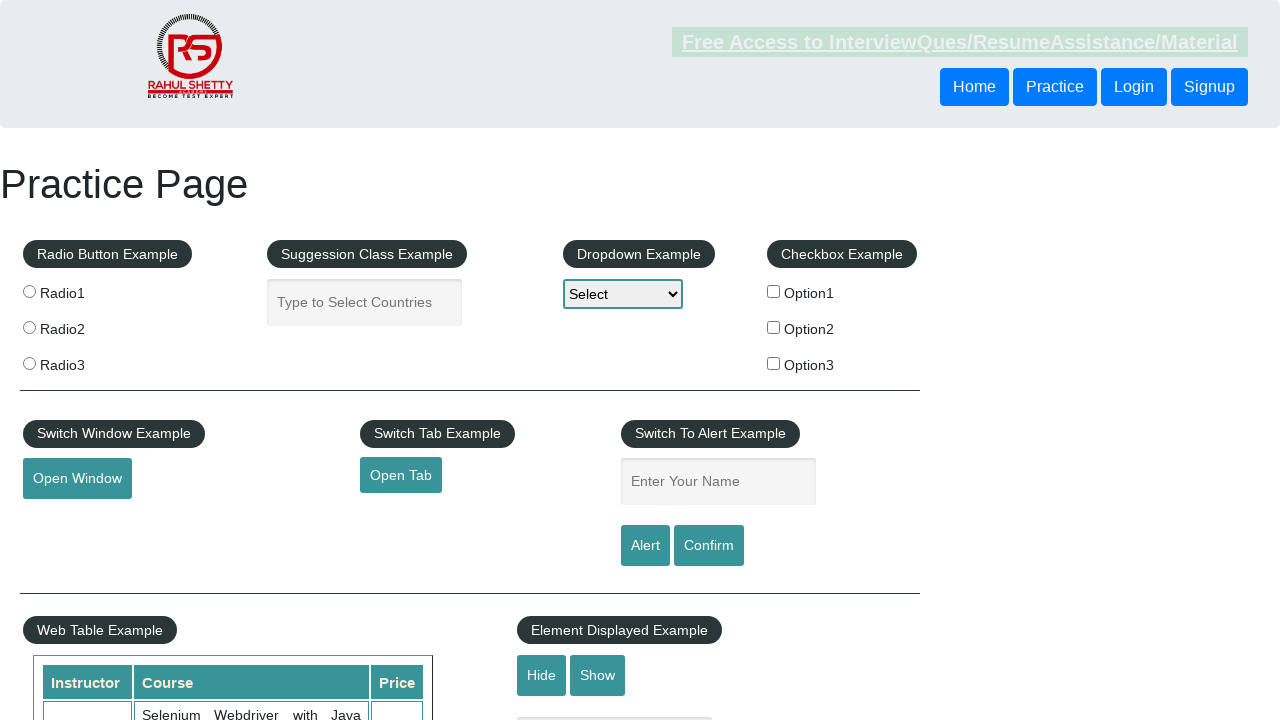